Tests the selection state of radio buttons and checkboxes by clicking them and verifying their checked status

Starting URL: https://automationfc.github.io/basic-form/index.html

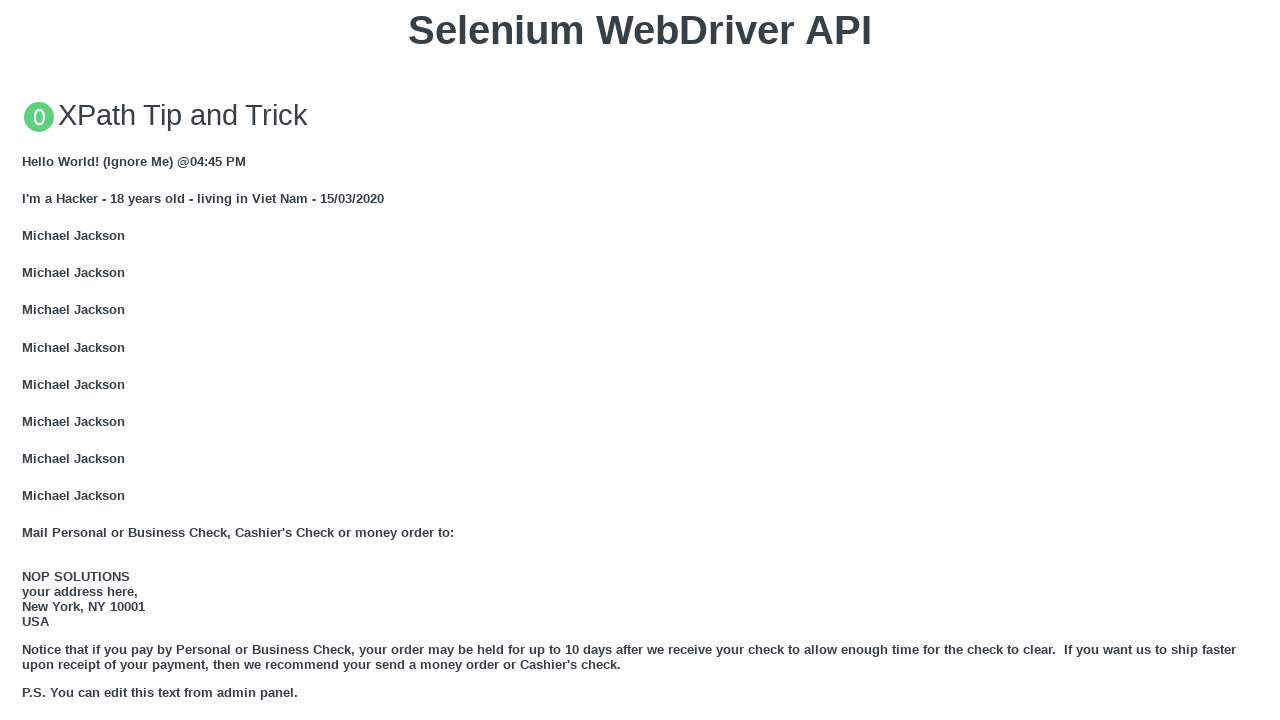

Clicked Under 18 radio button at (28, 360) on #under_18
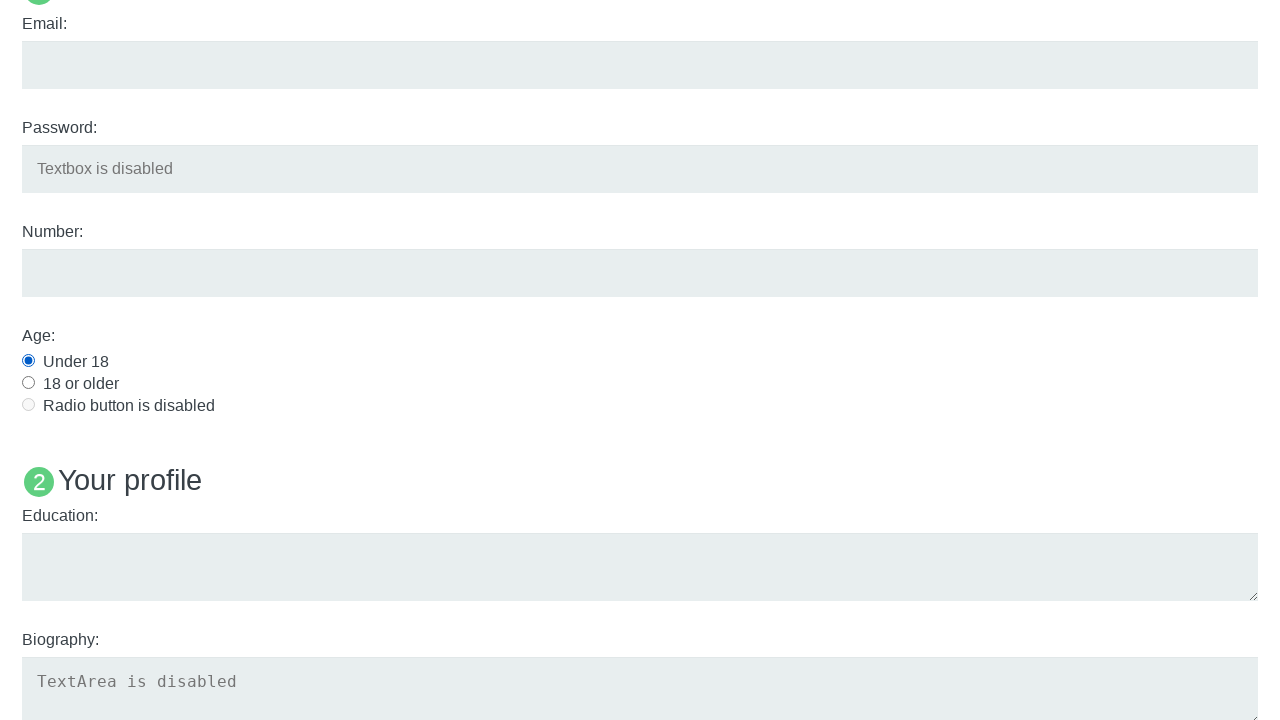

Clicked Java checkbox at (28, 361) on #java
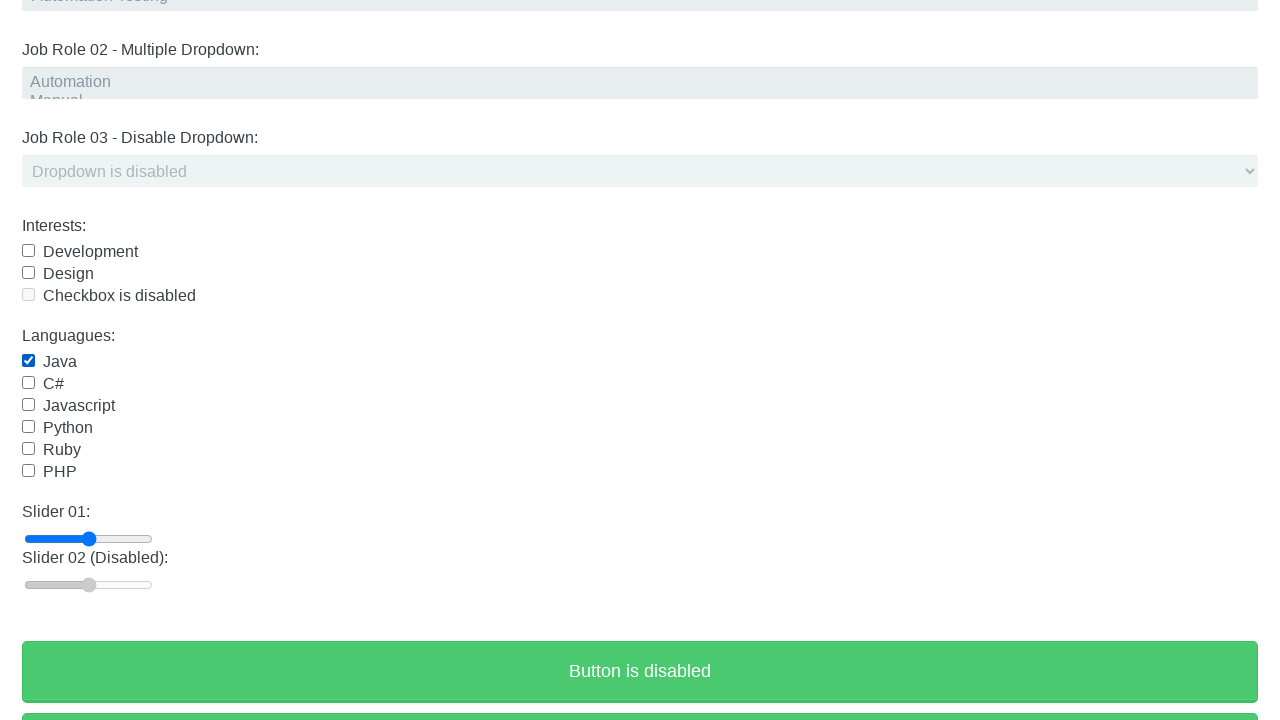

Verified Under 18 radio button is selected
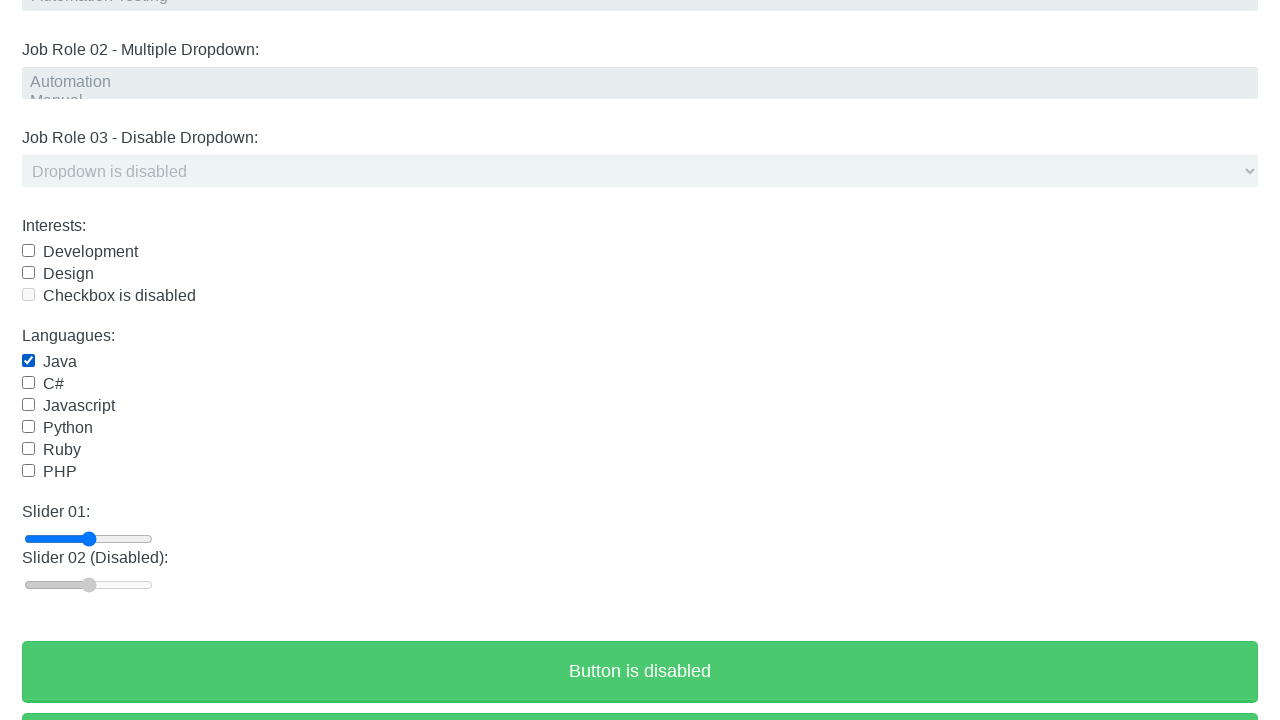

Verified Java checkbox is selected
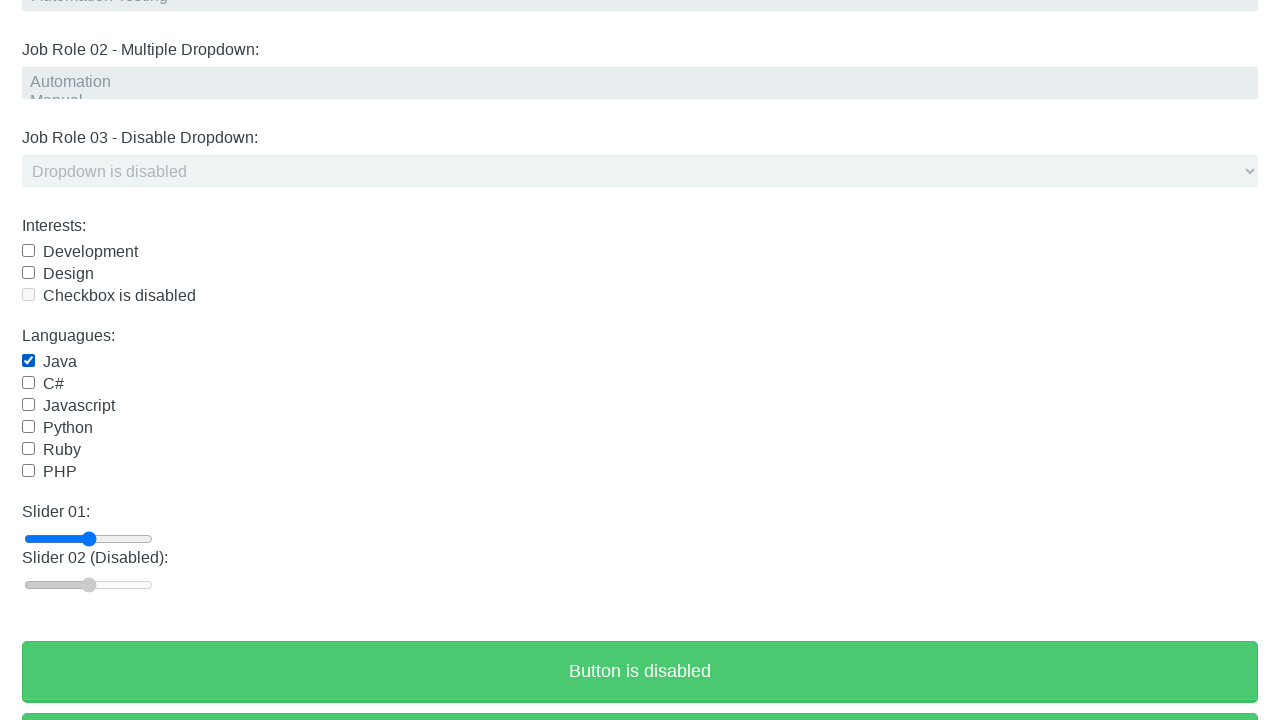

Clicked Java checkbox again to deselect it at (28, 361) on #java
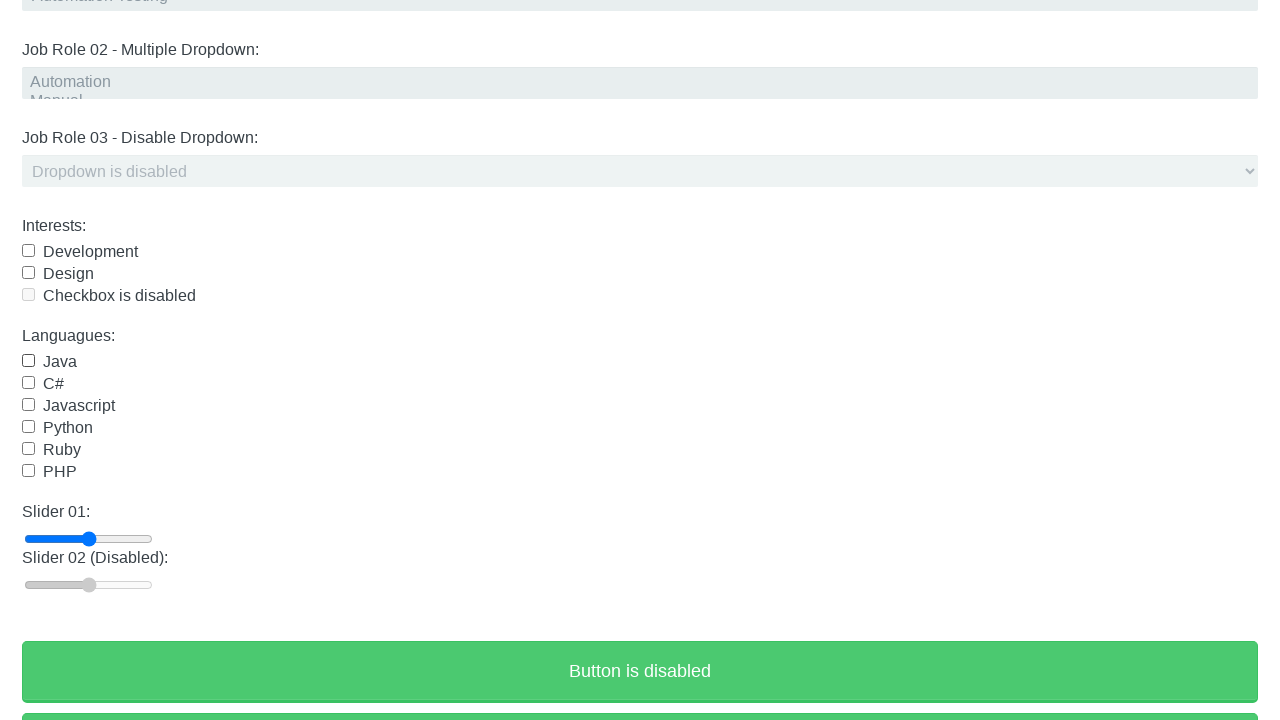

Verified Java checkbox is deselected
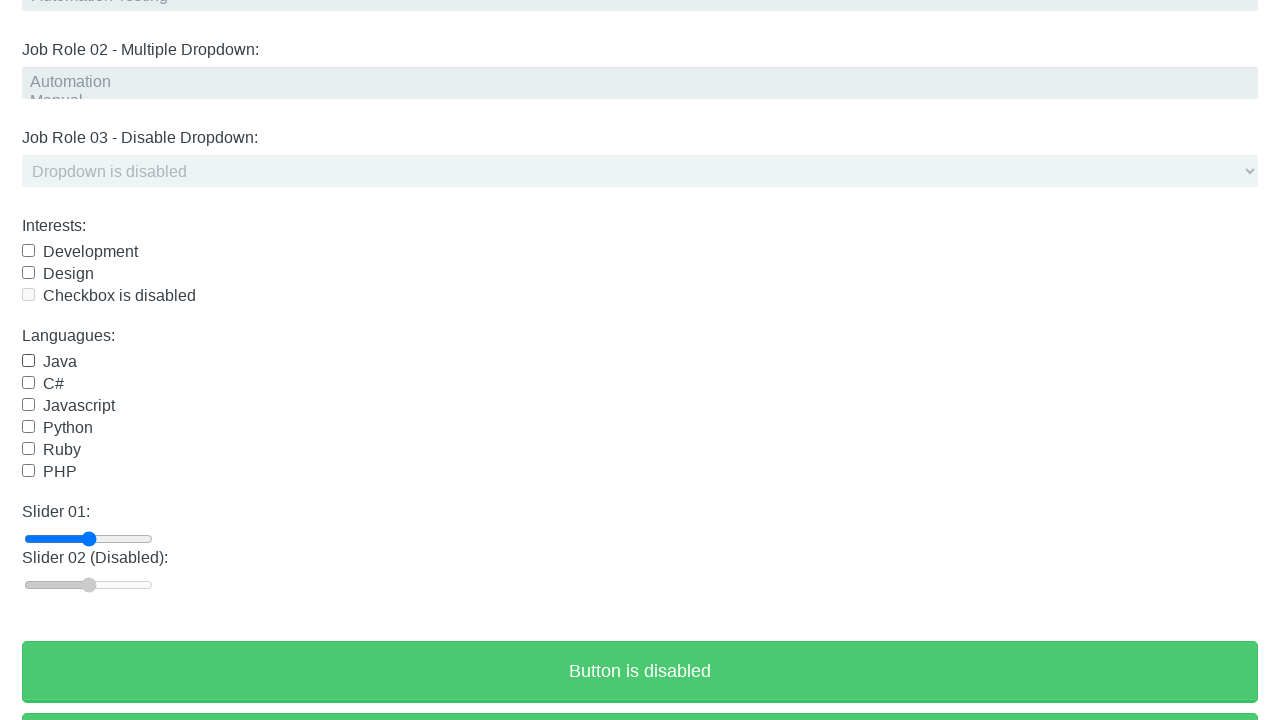

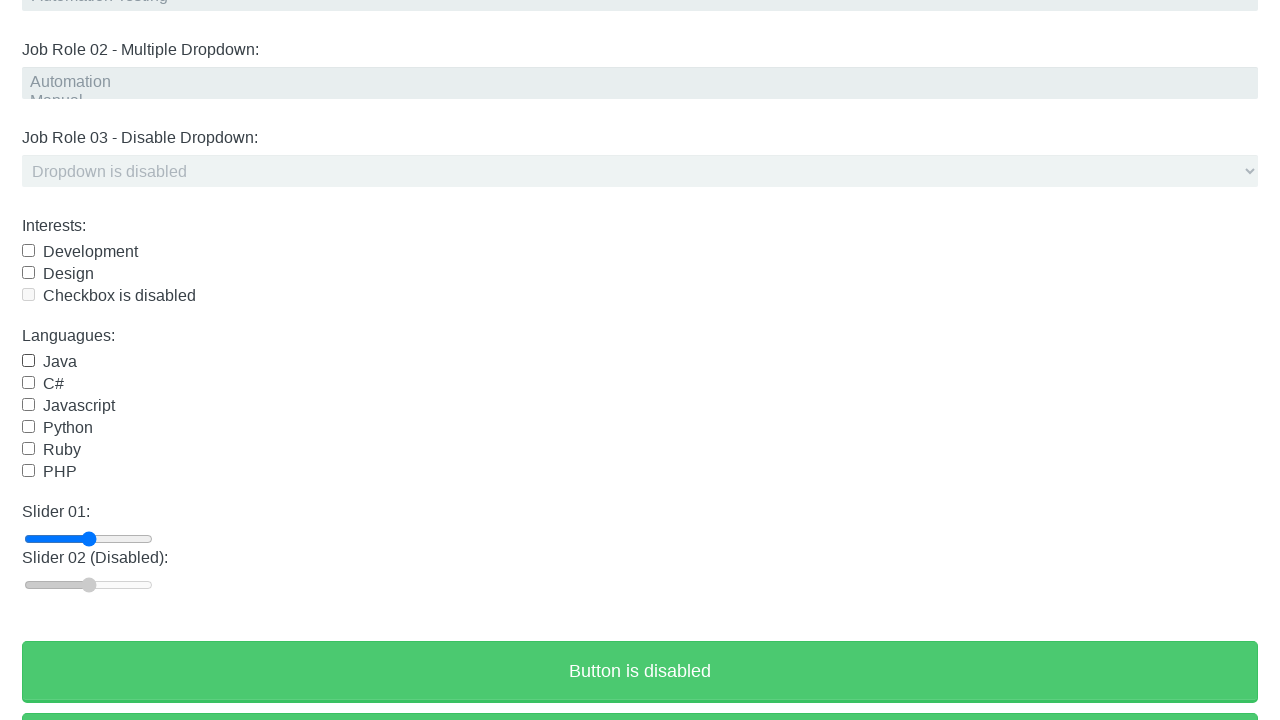